Tests the table data search functionality on LambdaTest Selenium Playground by clicking on the Table Data Search link, typing a search query in the filter field, and verifying that the expected person name appears in the filtered results.

Starting URL: https://www.lambdatest.com/selenium-playground/

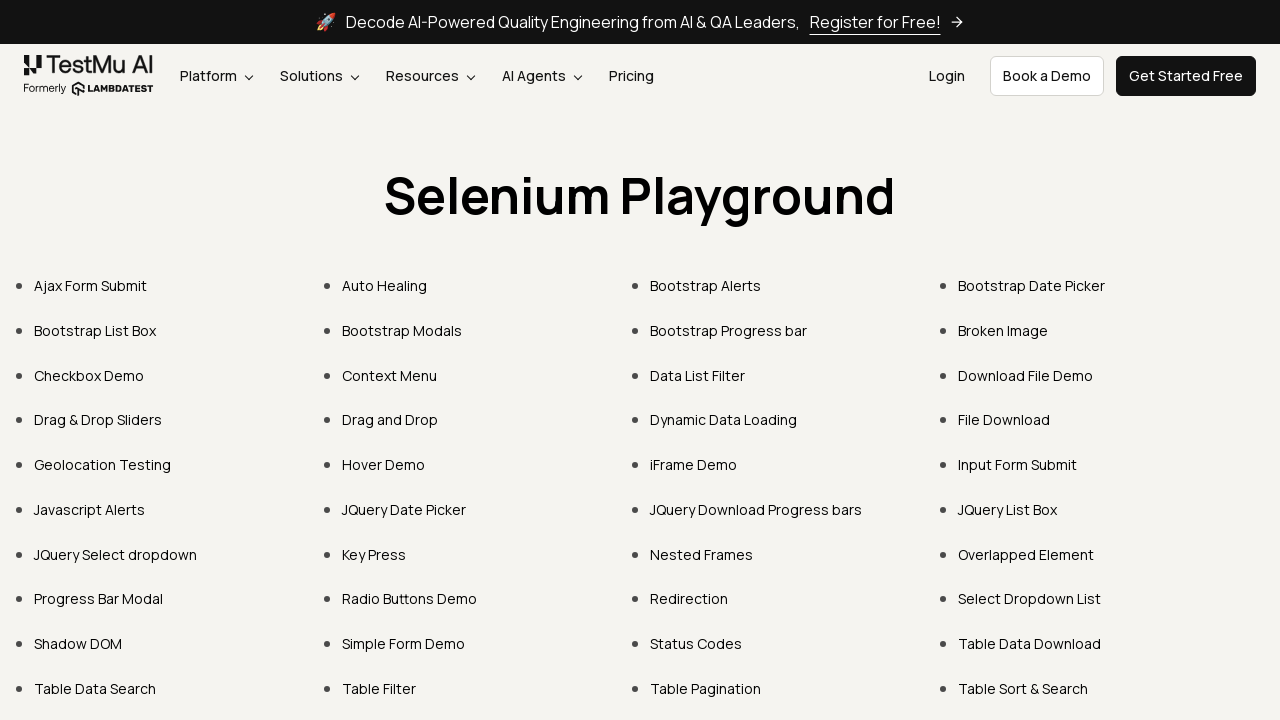

Clicked on 'Table Data Search' link at (95, 688) on text=Table Data Search
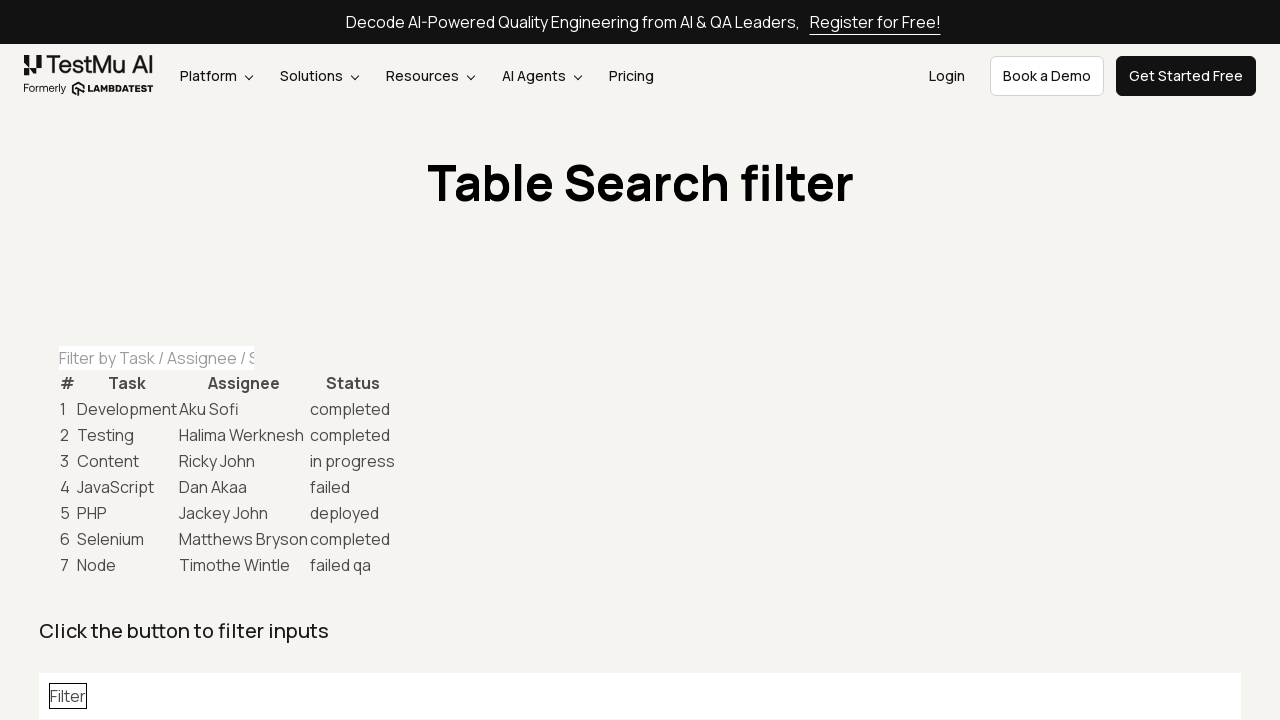

Table filter input field loaded
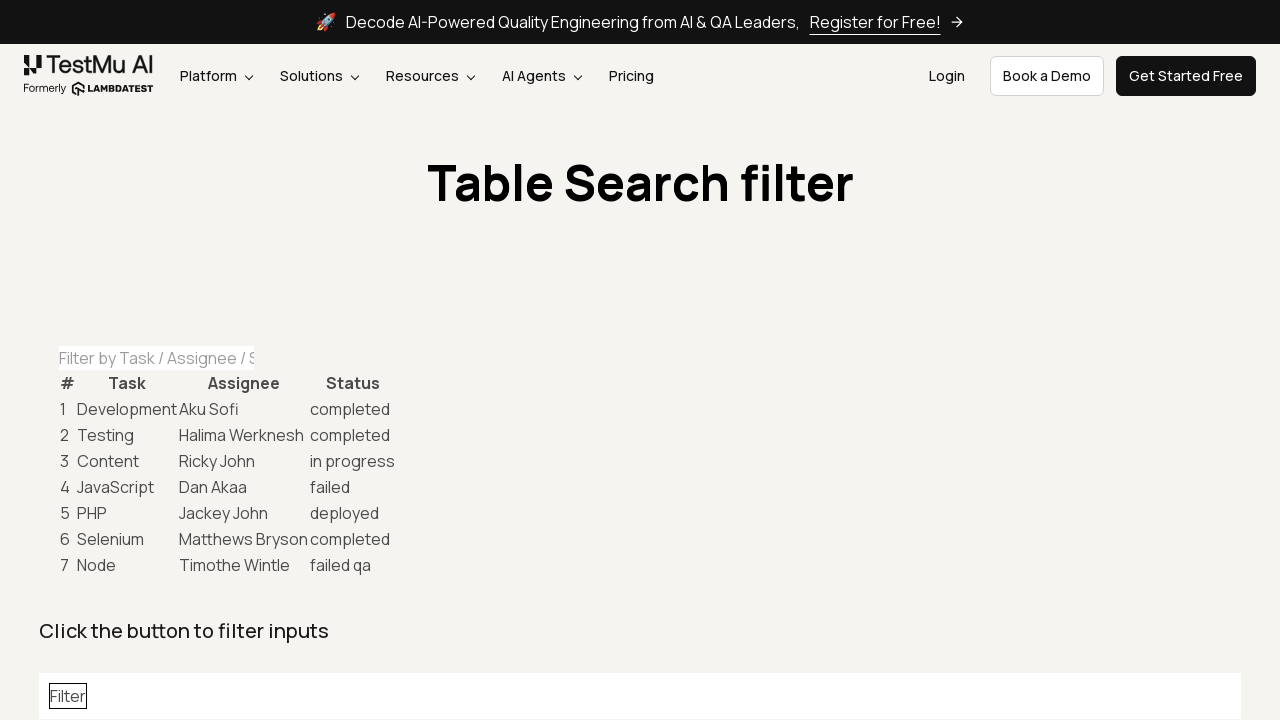

Clicked on the filter input field at (156, 358) on #task-table-filter
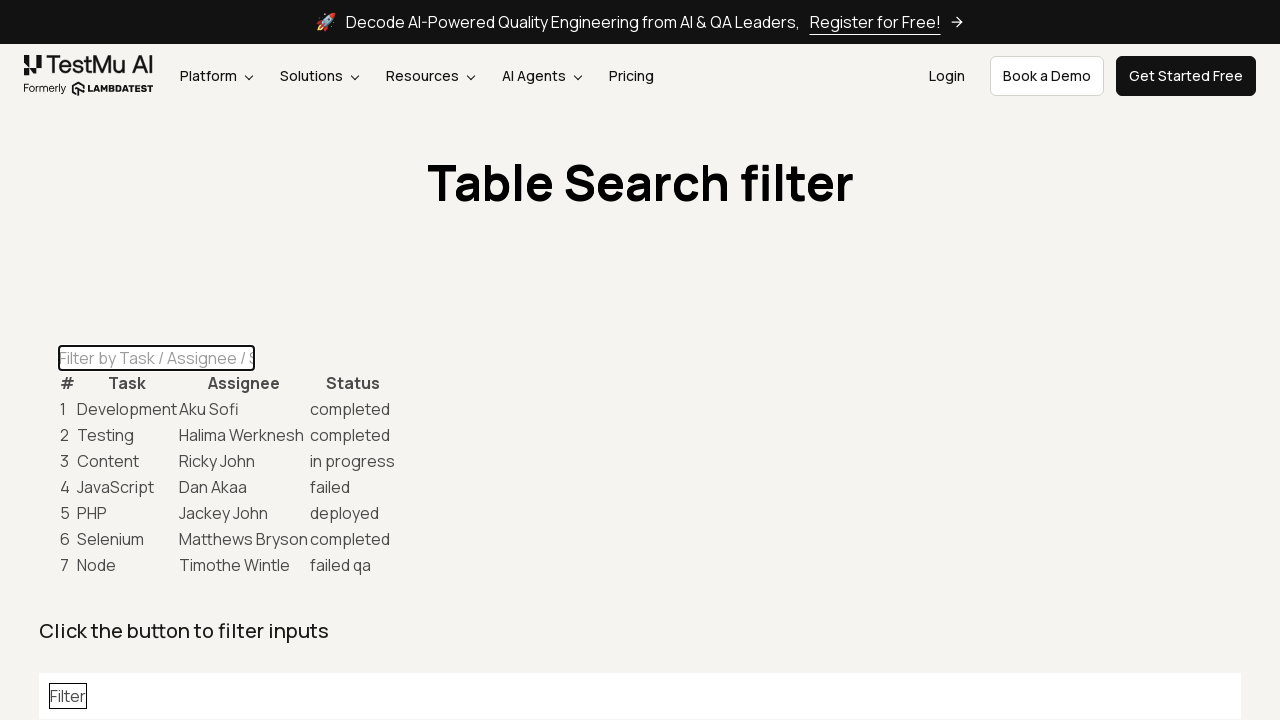

Typed 'tes' in the filter field on #task-table-filter
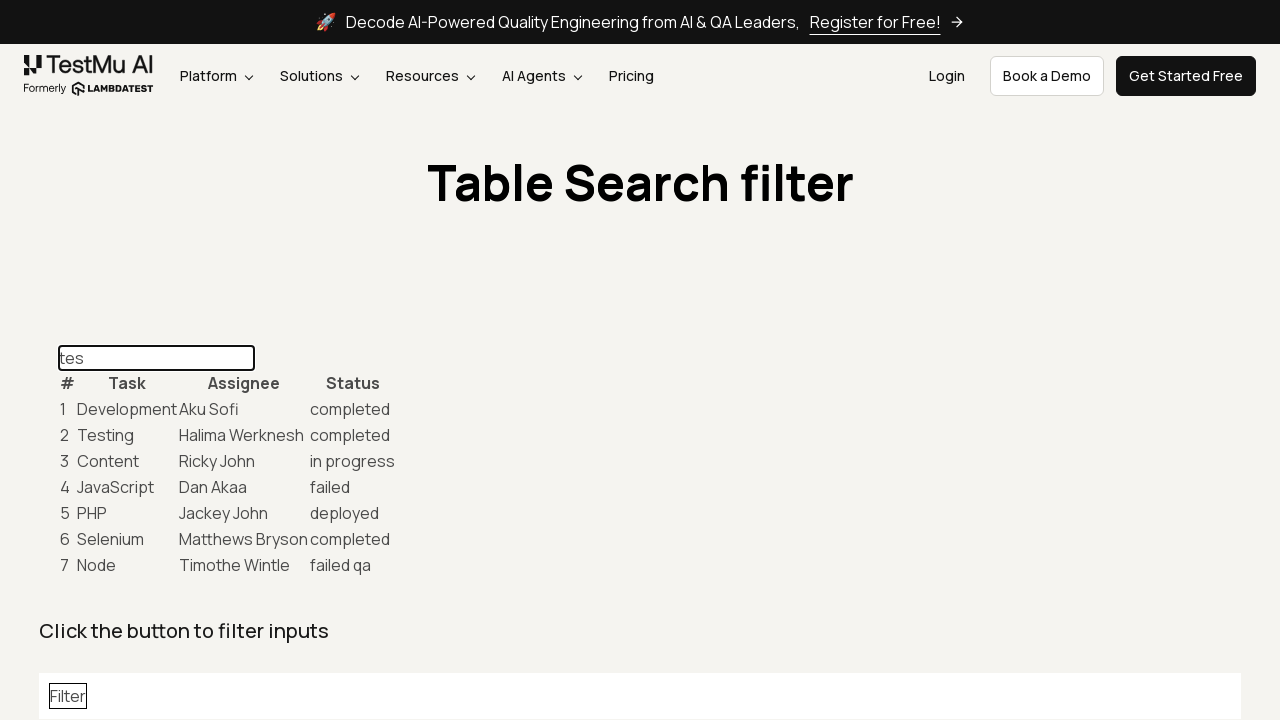

Table filtered and result row loaded
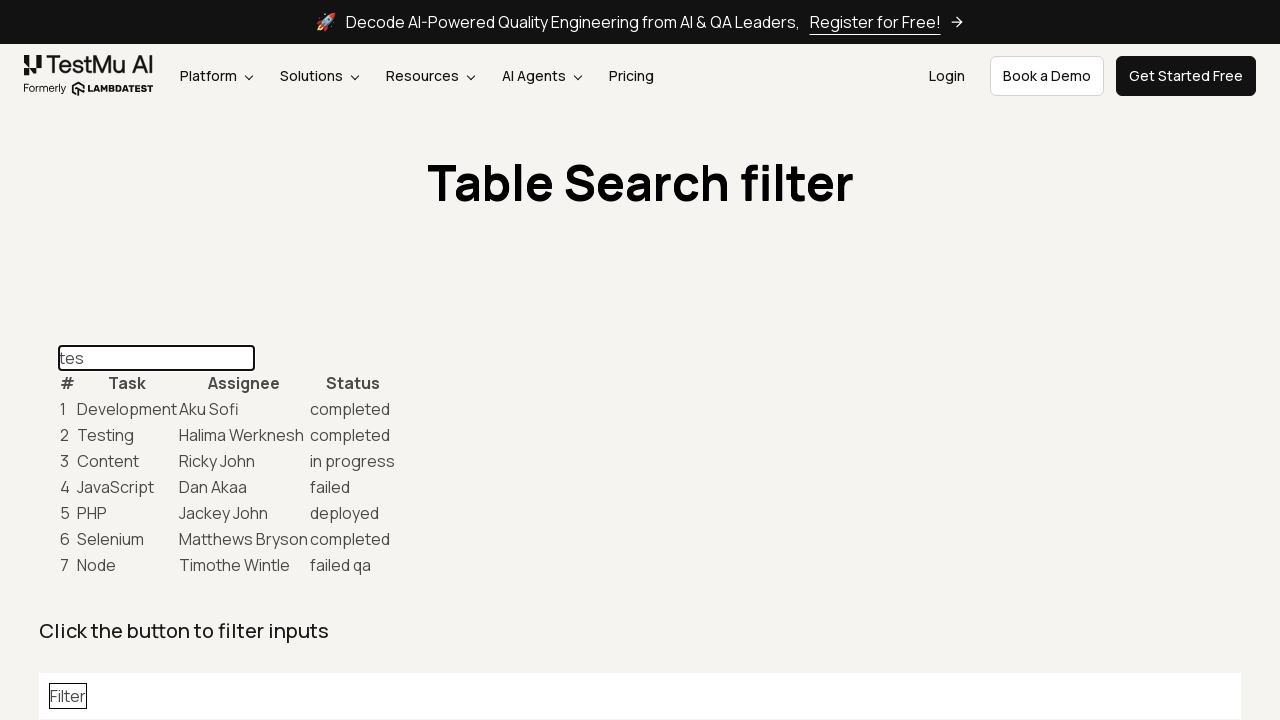

Retrieved person name from filtered results: Halima Werknesh
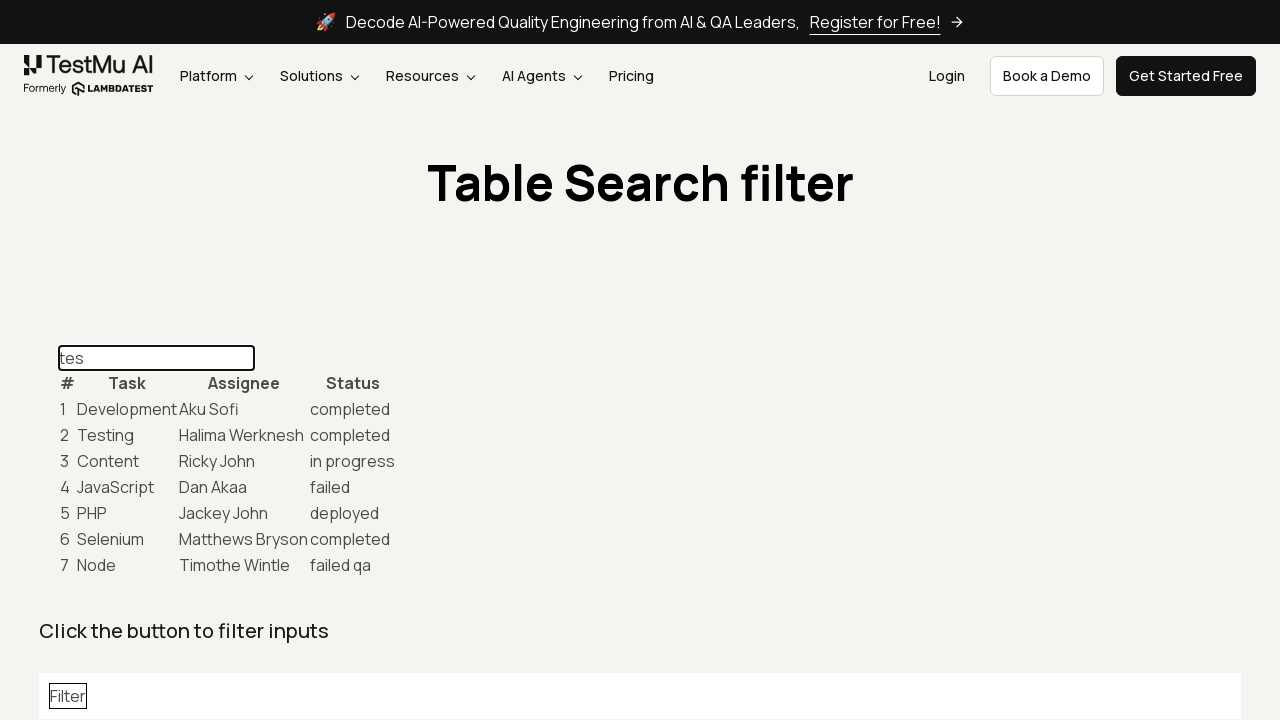

Verified that 'Halima Werknesh' appears in filtered results
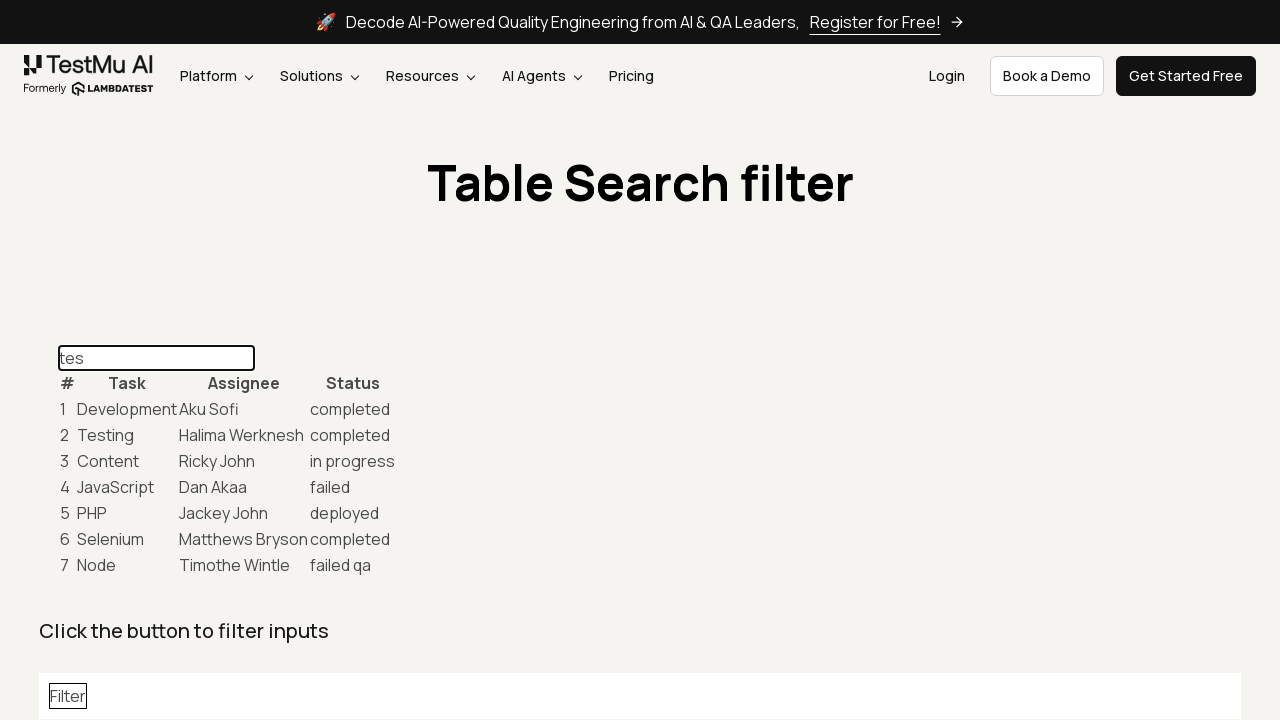

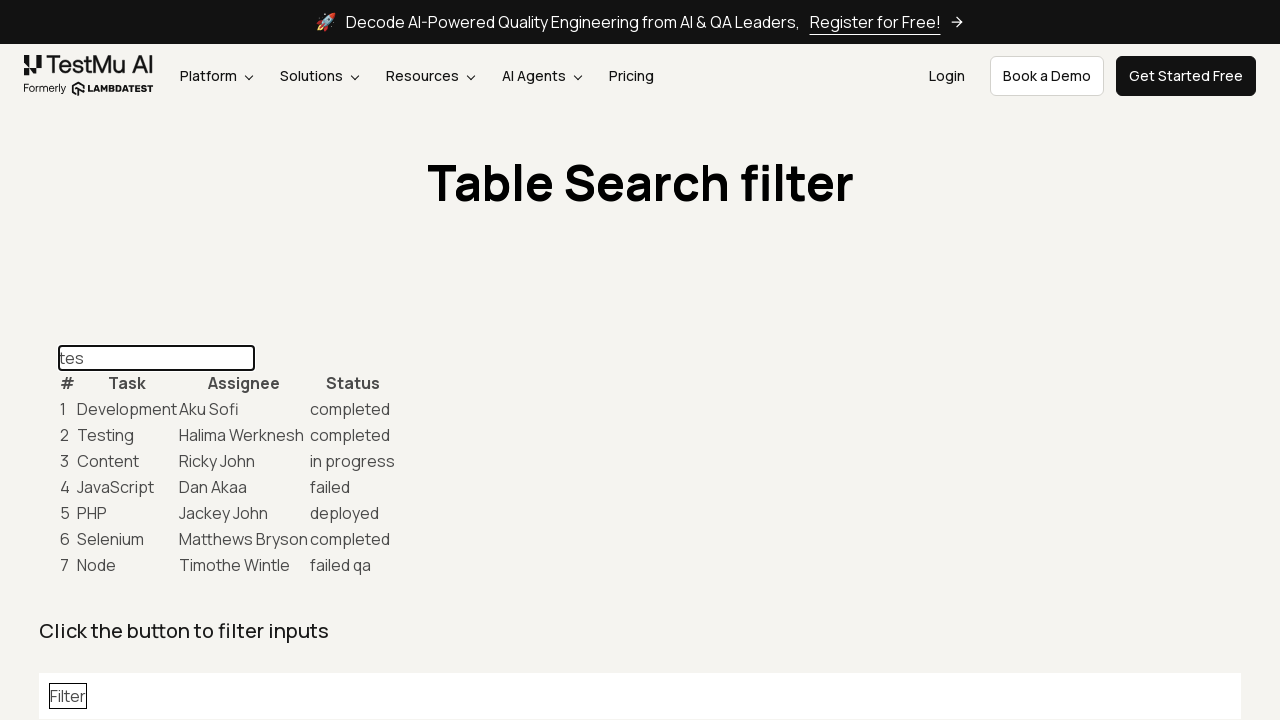